Tests dropdown selection functionality including single-select and multi-select dropdowns on the DemoQA demo page

Starting URL: https://demoqa.com/select-menu

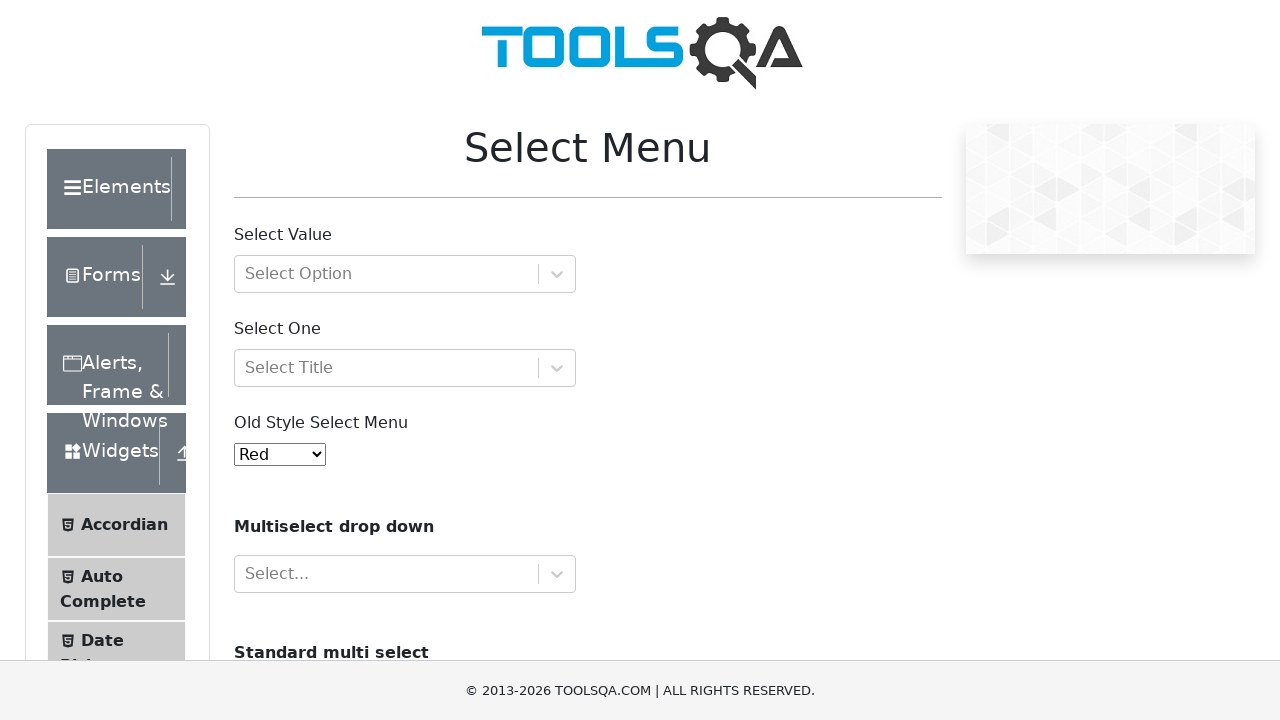

Selected 'Green' from single-select dropdown on #oldSelectMenu
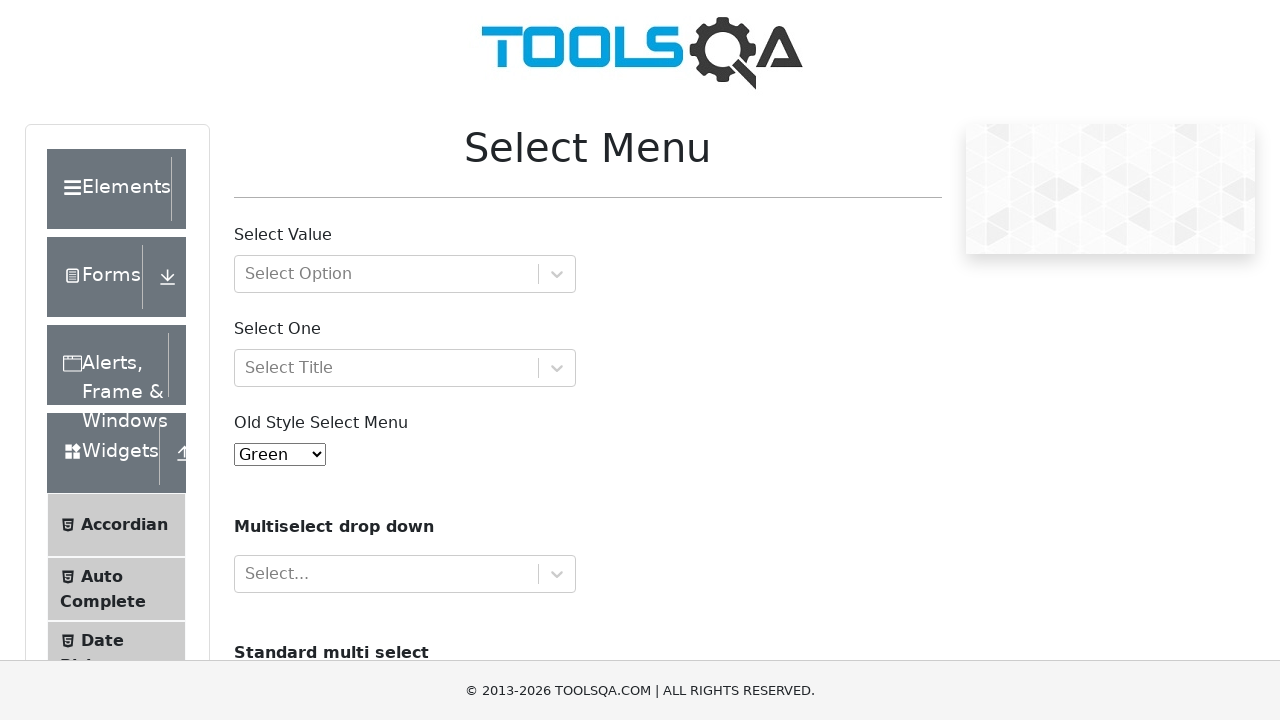

Scrolled down to reveal multi-select dropdown
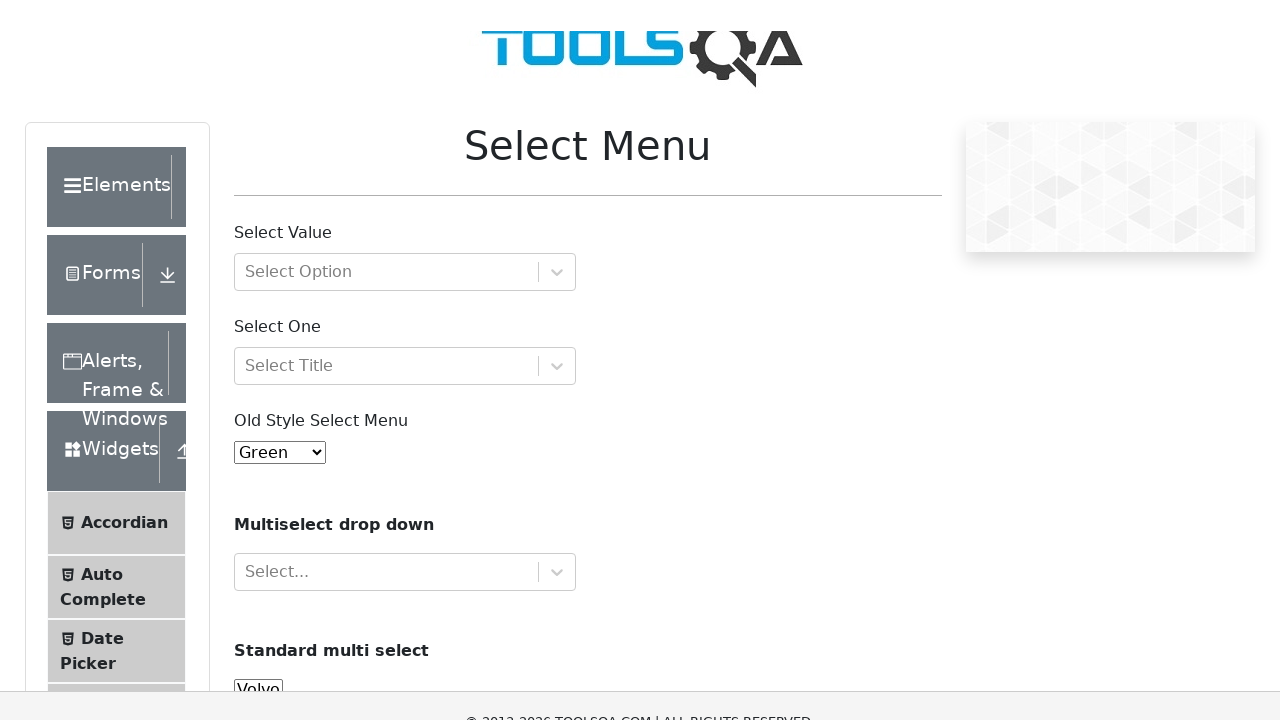

Selected 'Volvo' from multi-select dropdown on #cars
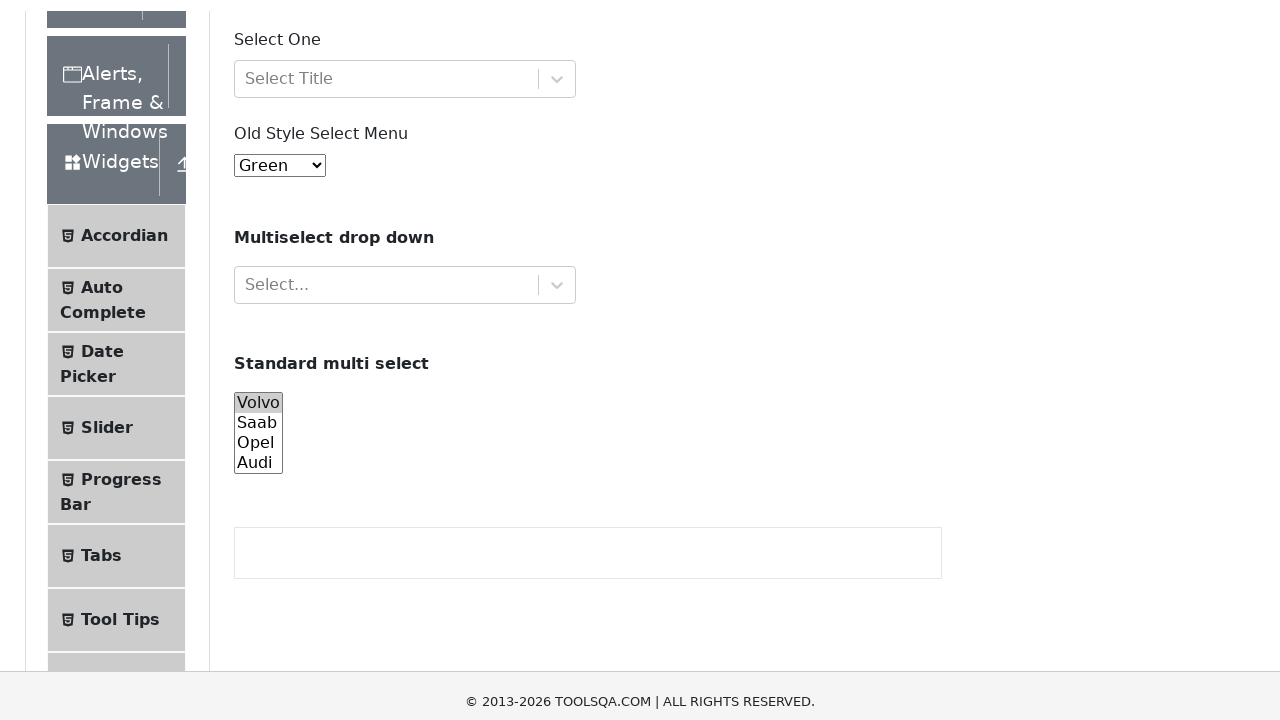

Selected 'Audi' from multi-select dropdown on #cars
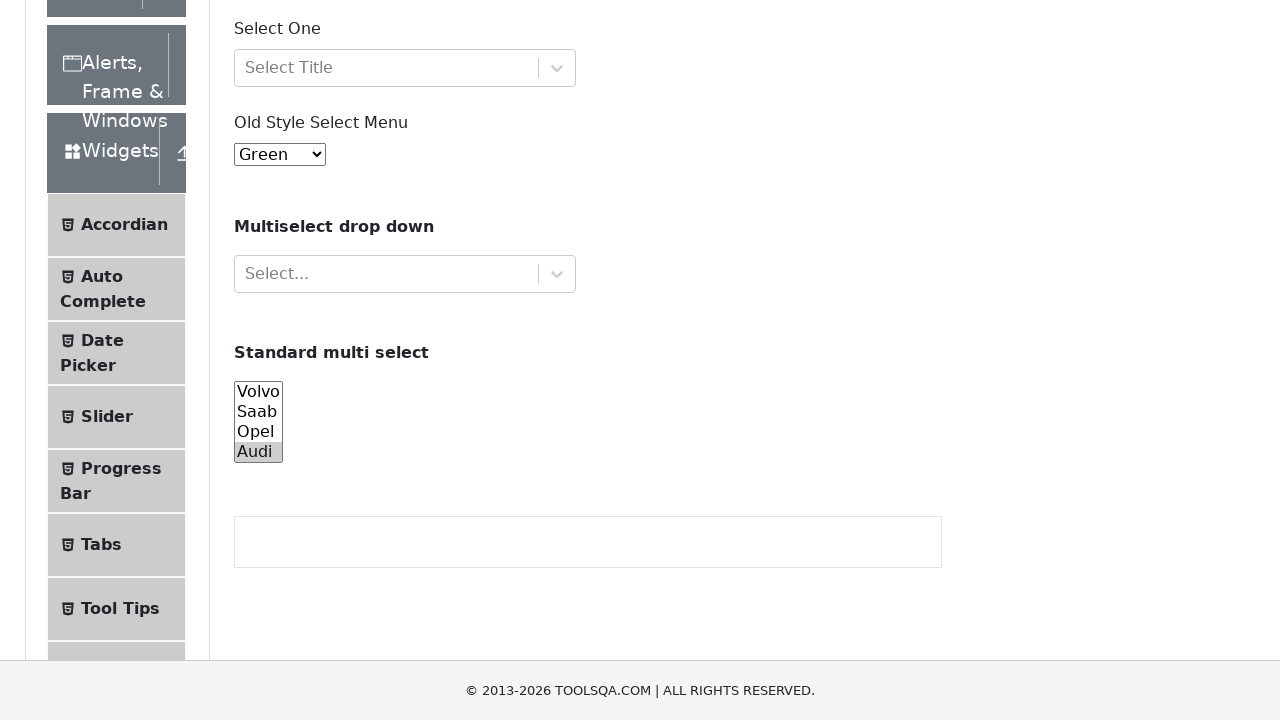

Deselected 'Volvo' from multi-select dropdown
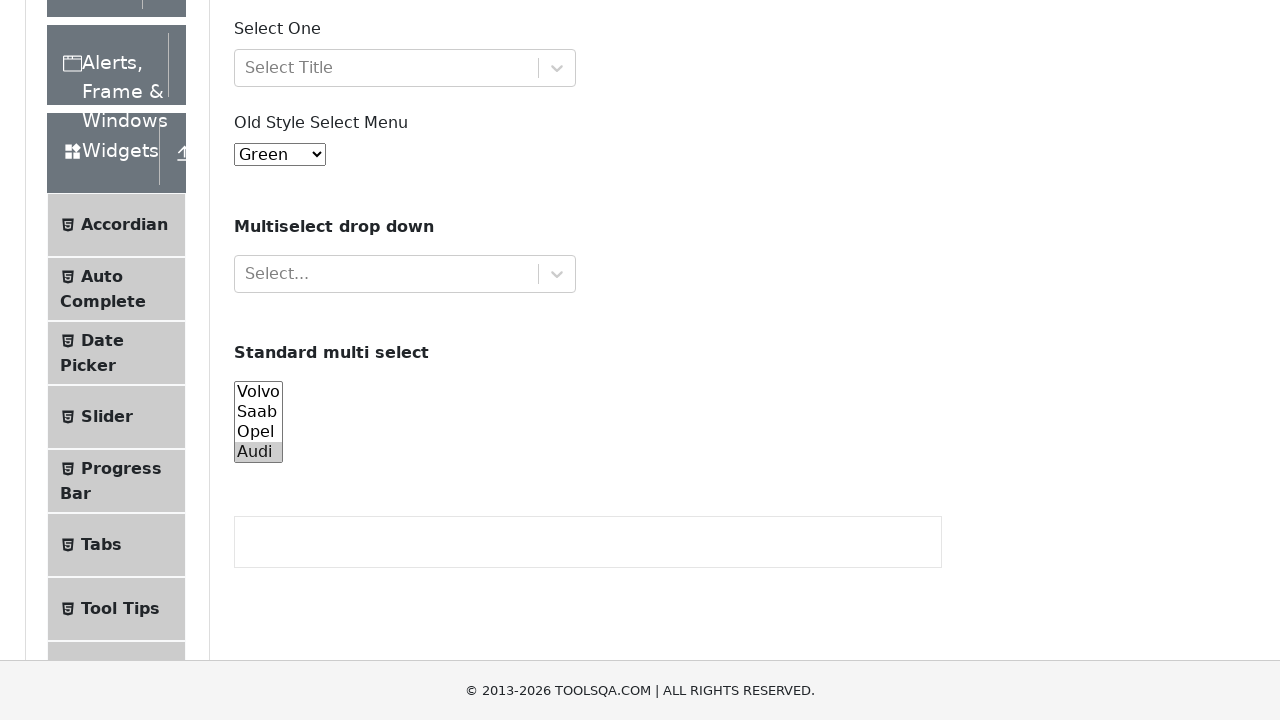

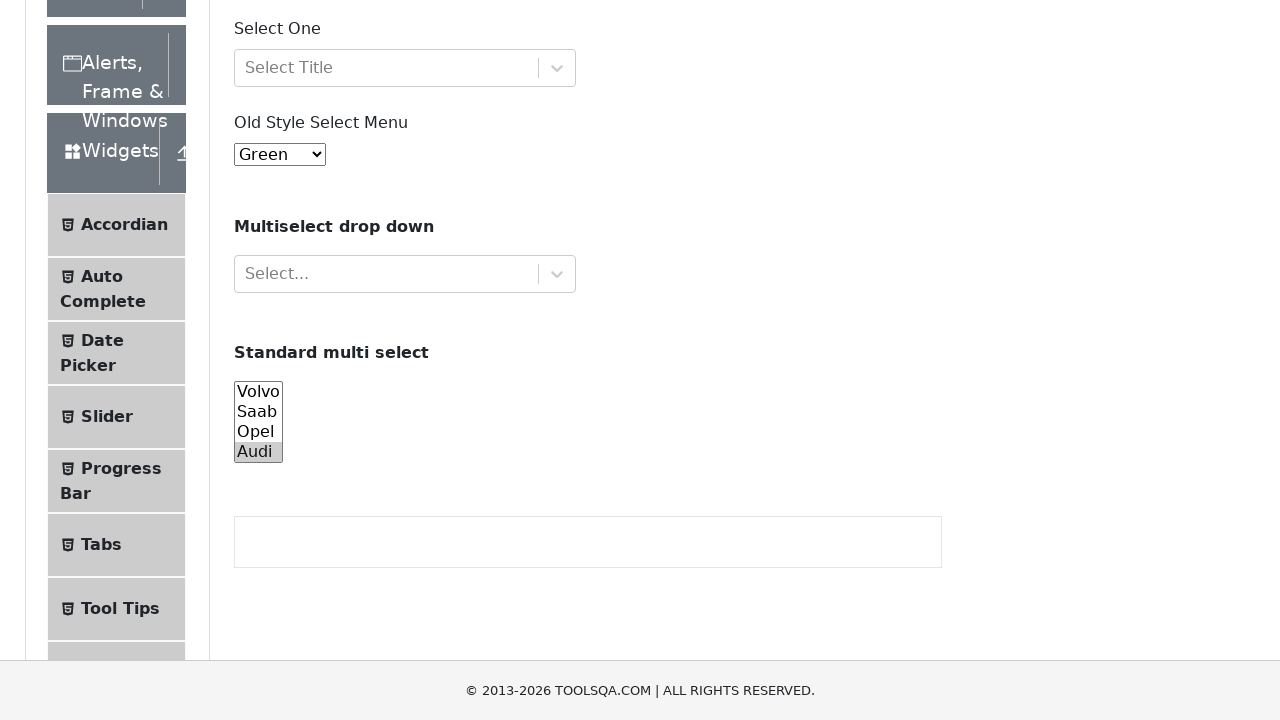